Tests browser tab management by opening new tabs, switching between them, and verifying content on each tab

Starting URL: https://training-support.net/webelements/tabs

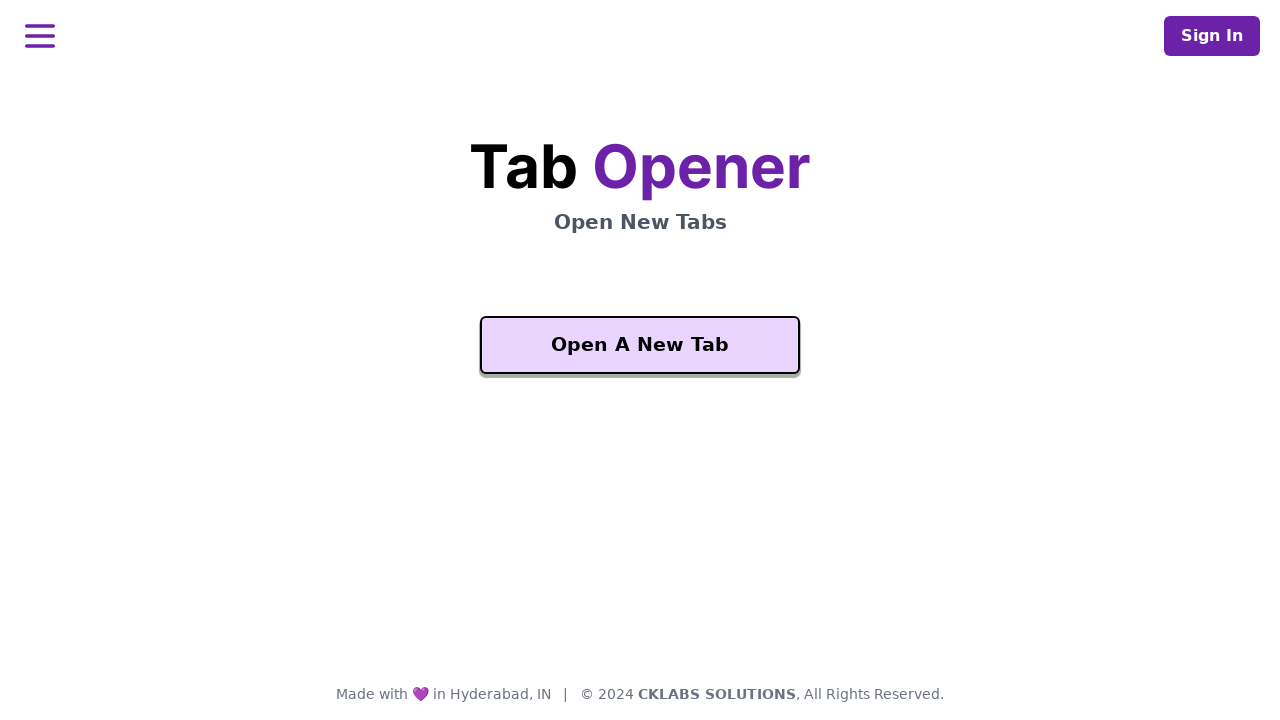

Clicked 'Open A New Tab' button and new tab opened at (640, 345) on xpath=//button[text()='Open A New Tab']
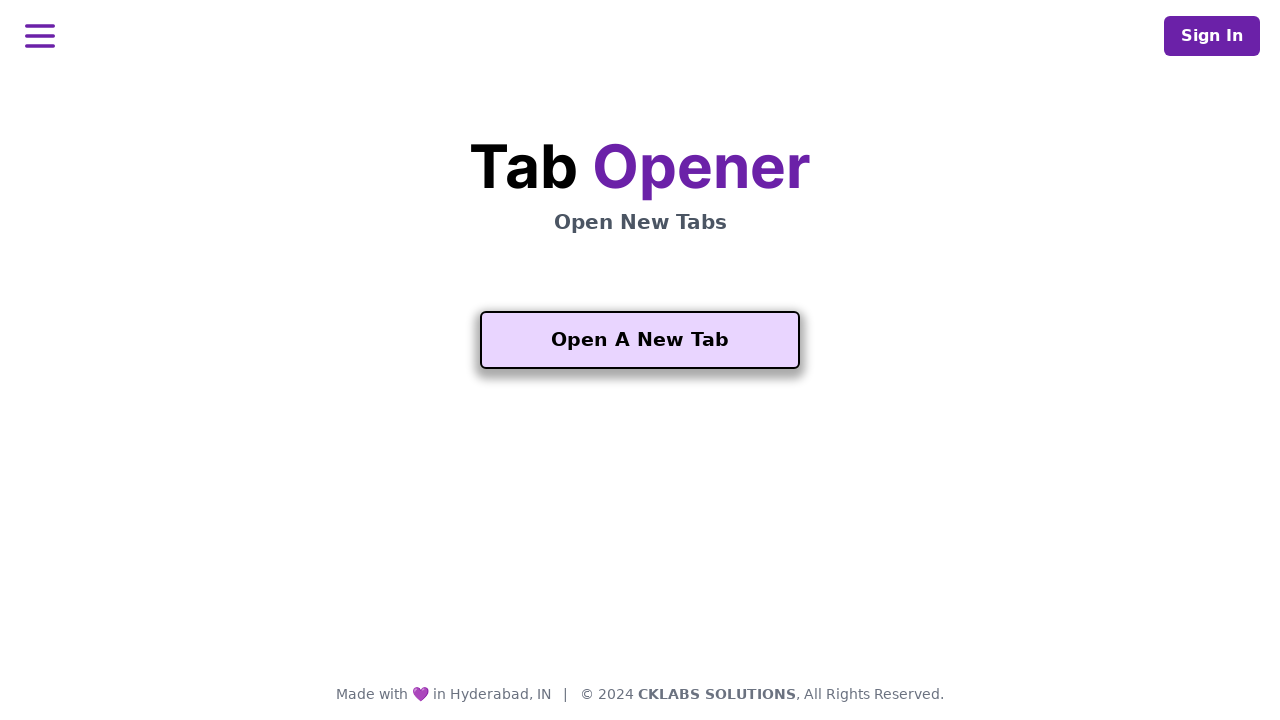

New tab page loaded completely
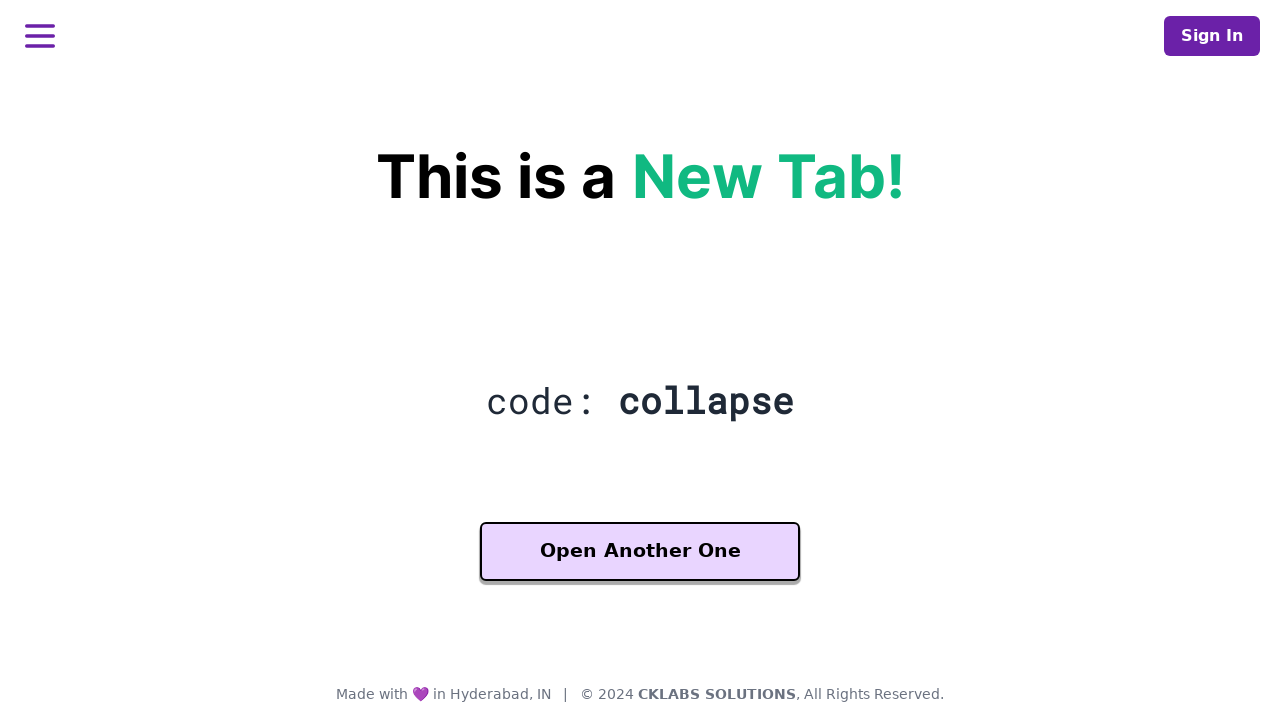

Located 'Another One' button on new tab
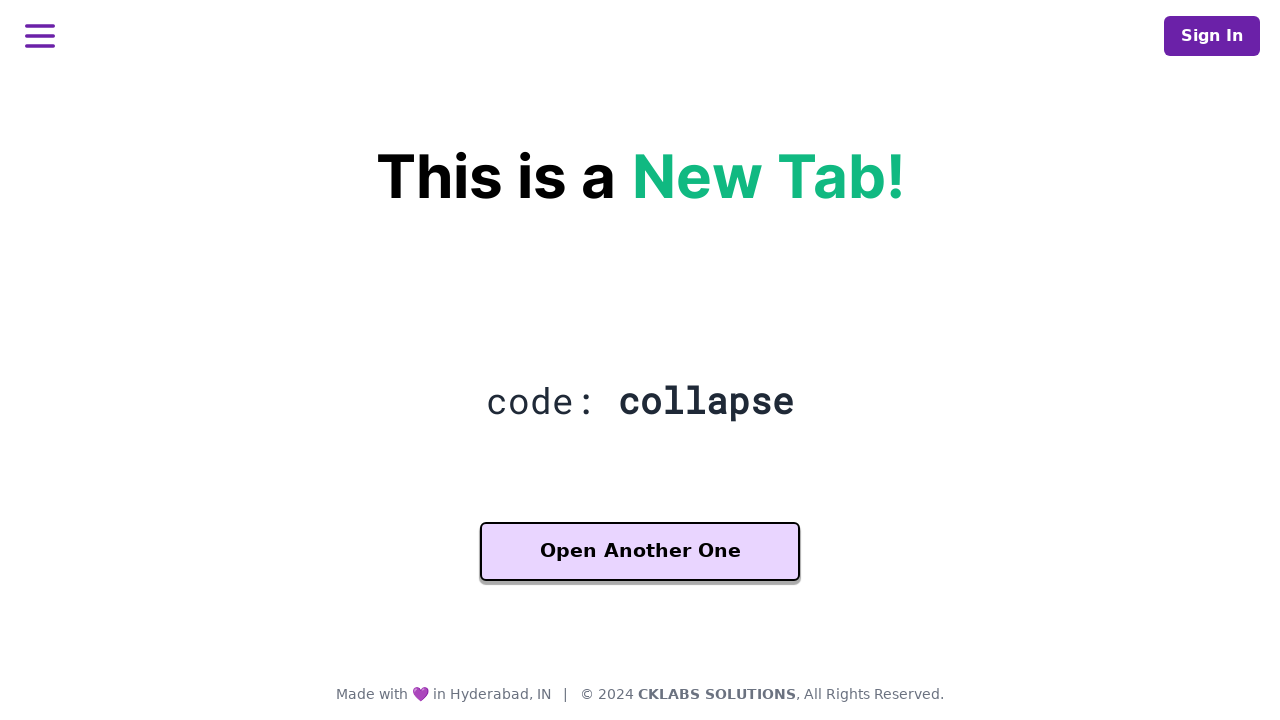

Clicked 'Another One' button and third tab opened at (640, 552) on xpath=//button[contains(text(), 'Another One')]
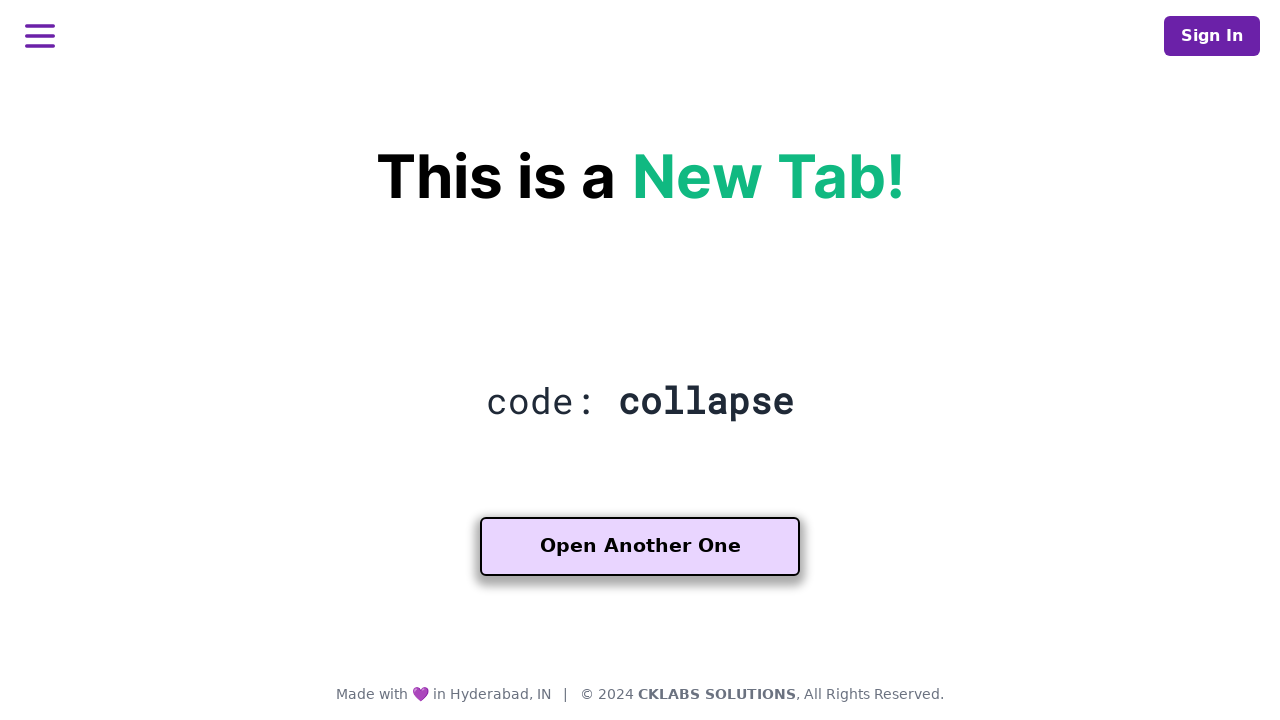

Third tab page loaded completely
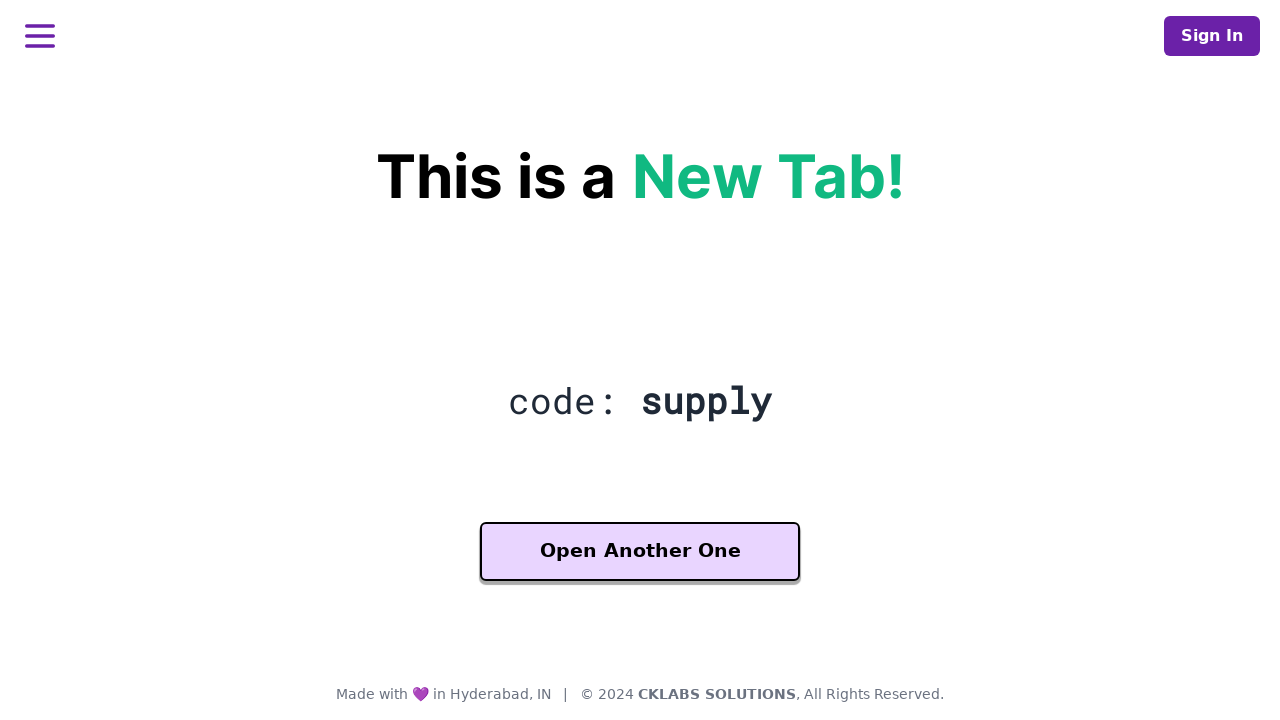

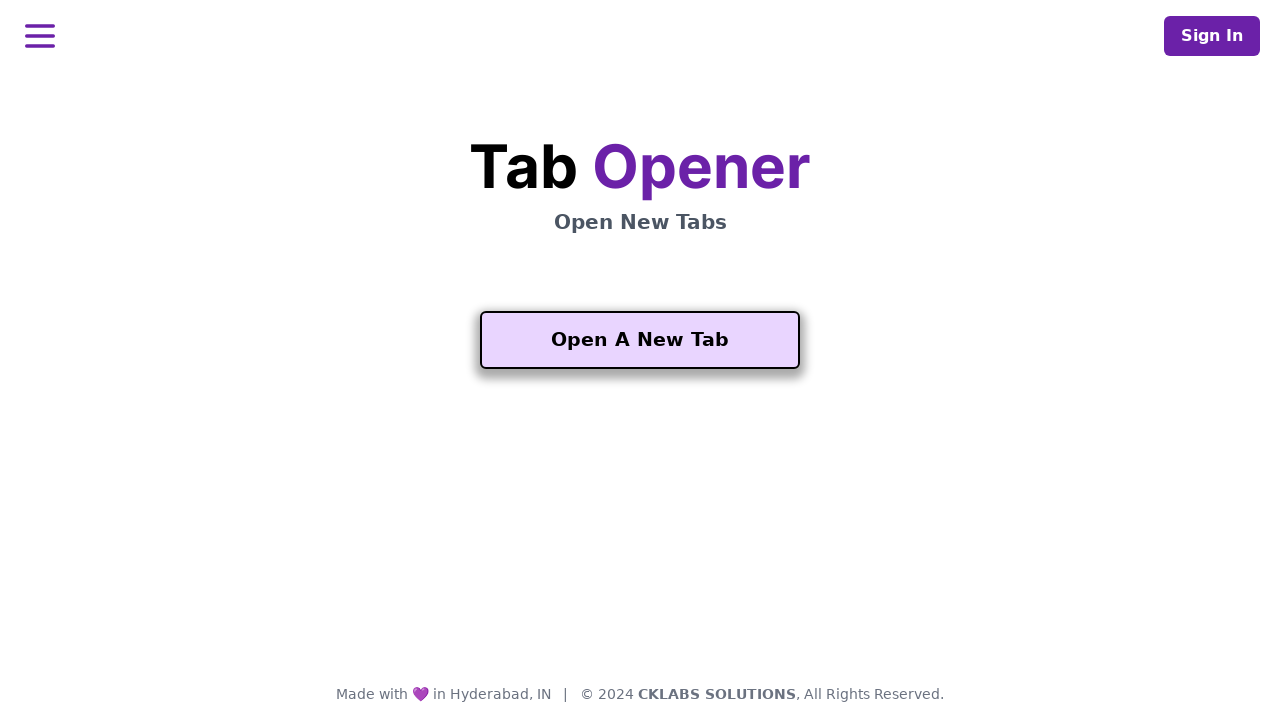